Tests dropdown menu functionality by selecting different options and verifying the selected value changes correctly

Starting URL: https://theinternet.przyklady.javastart.pl/dropdown

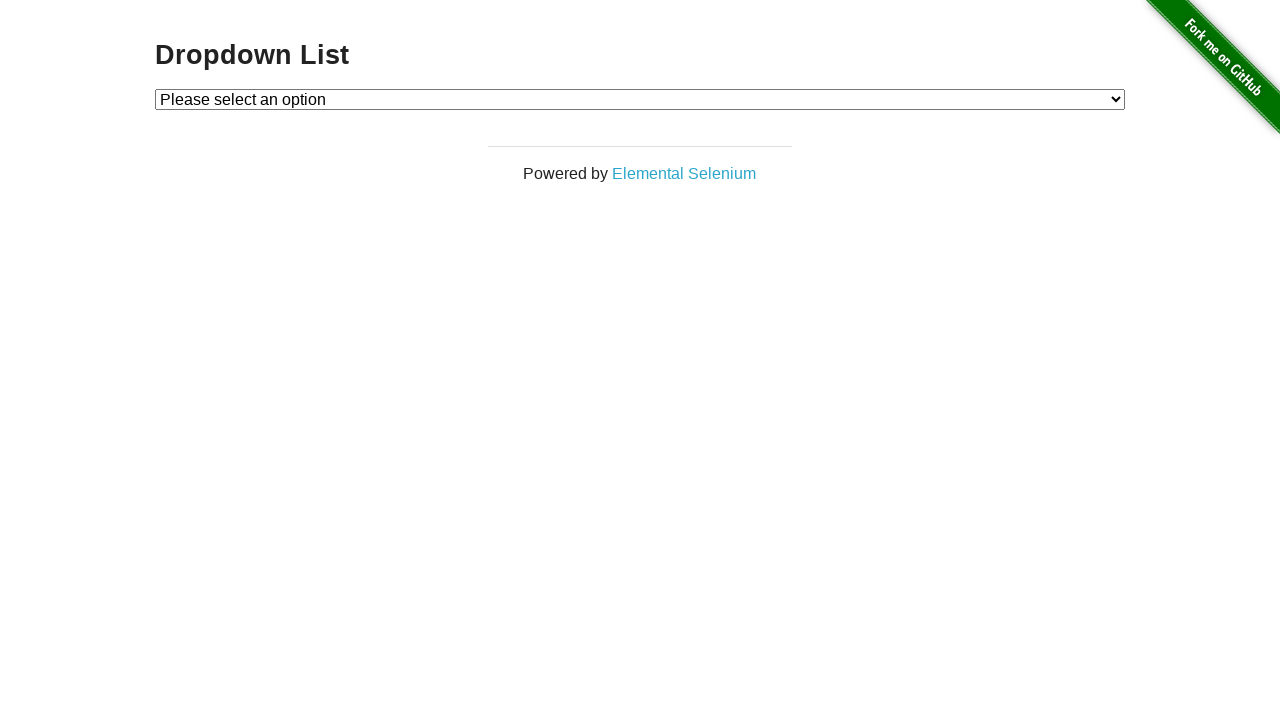

Located dropdown element
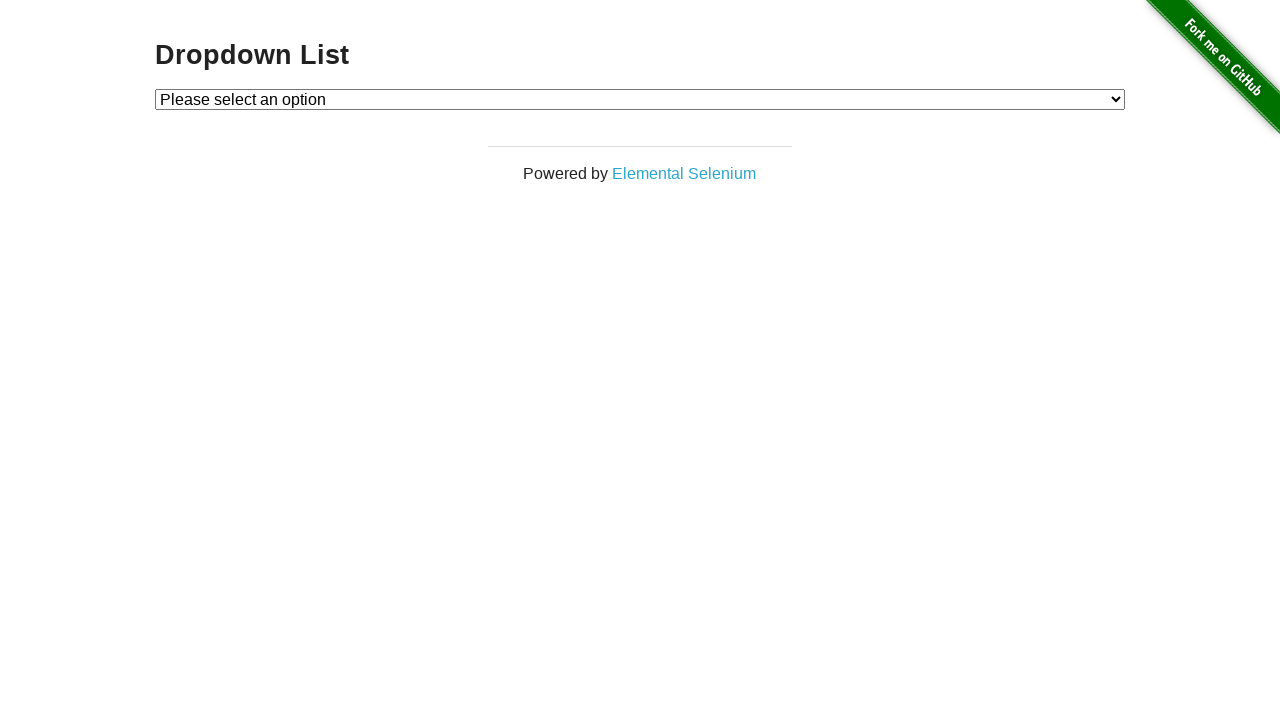

Verified initial dropdown selection is 'Please select an option'
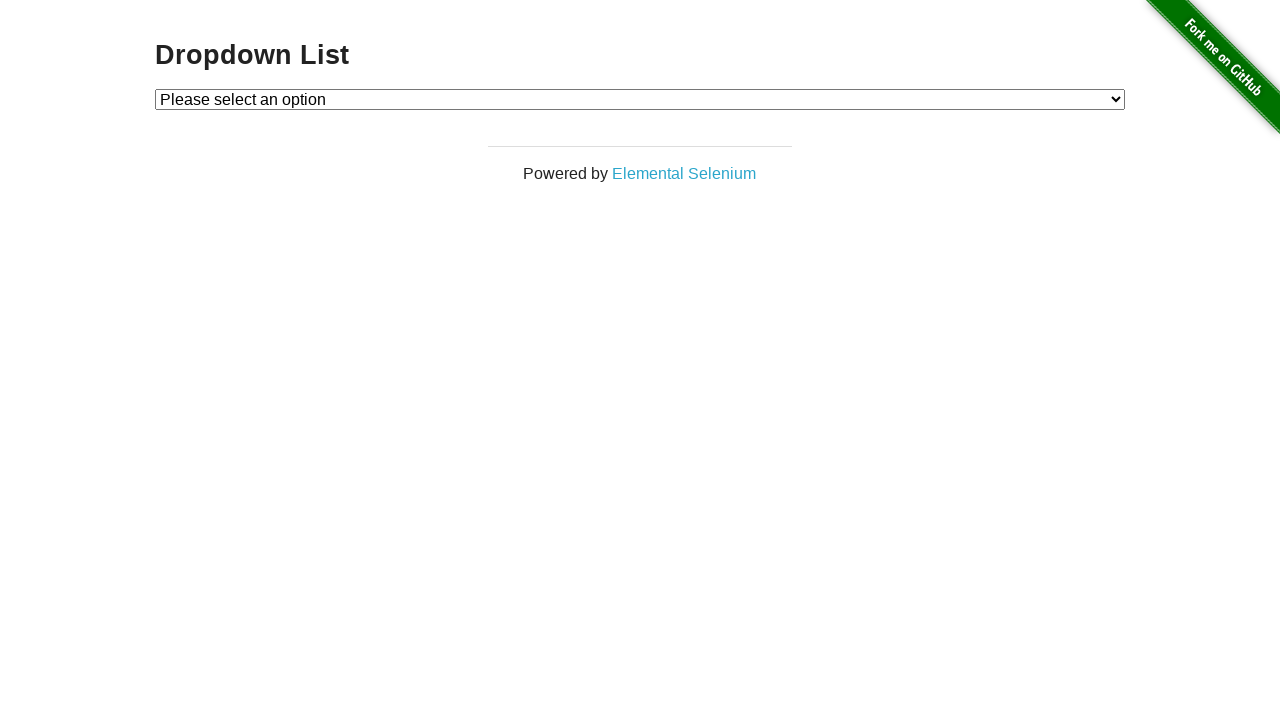

Selected Option 1 from dropdown on #dropdown
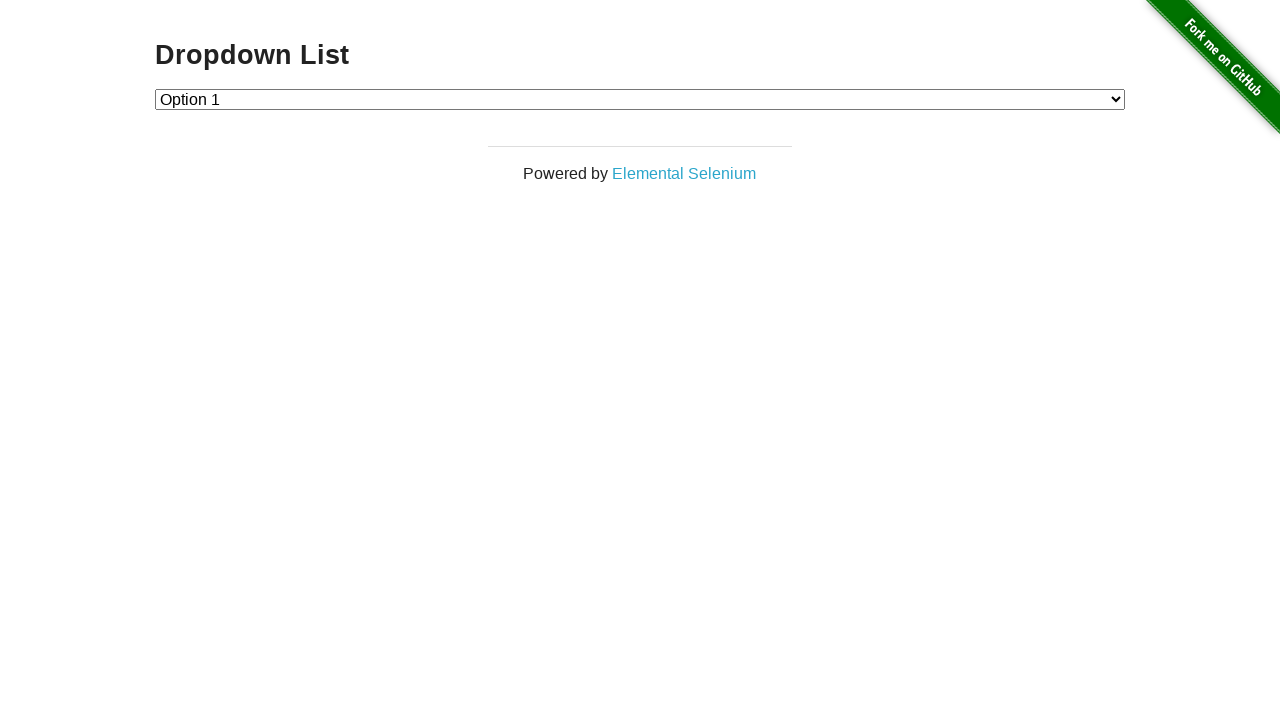

Verified Option 1 is now selected
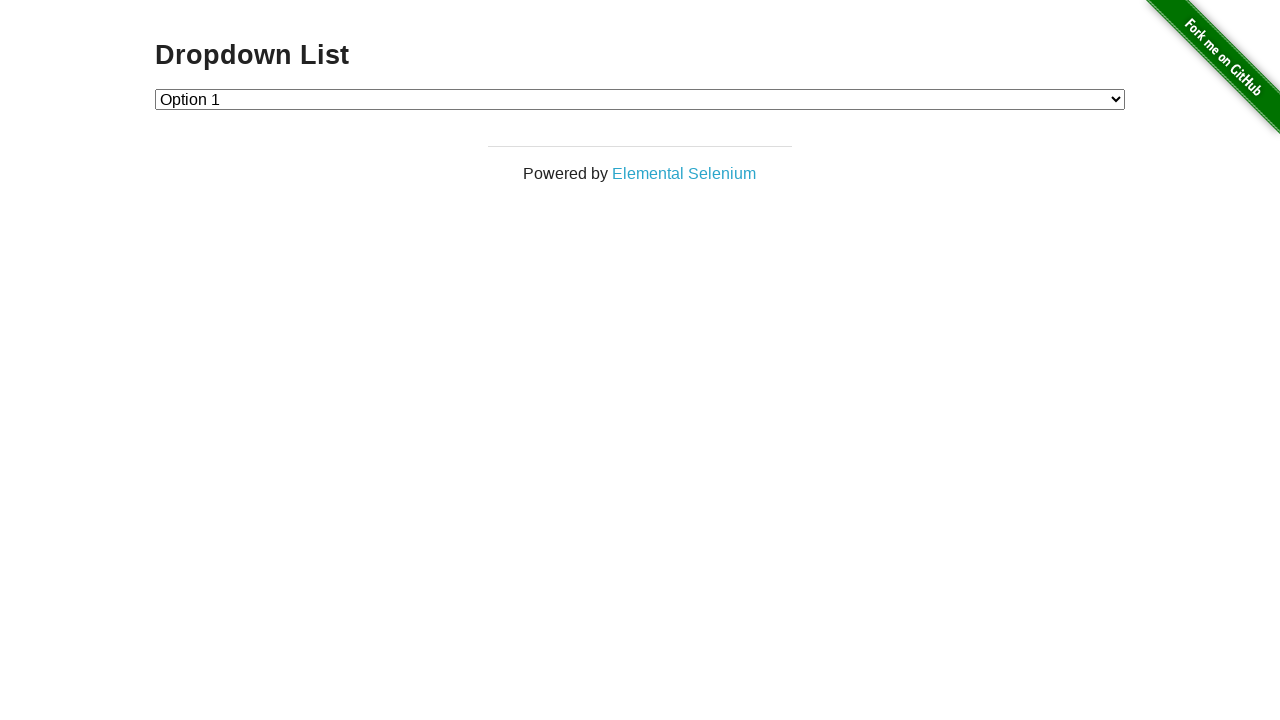

Selected Option 2 from dropdown on #dropdown
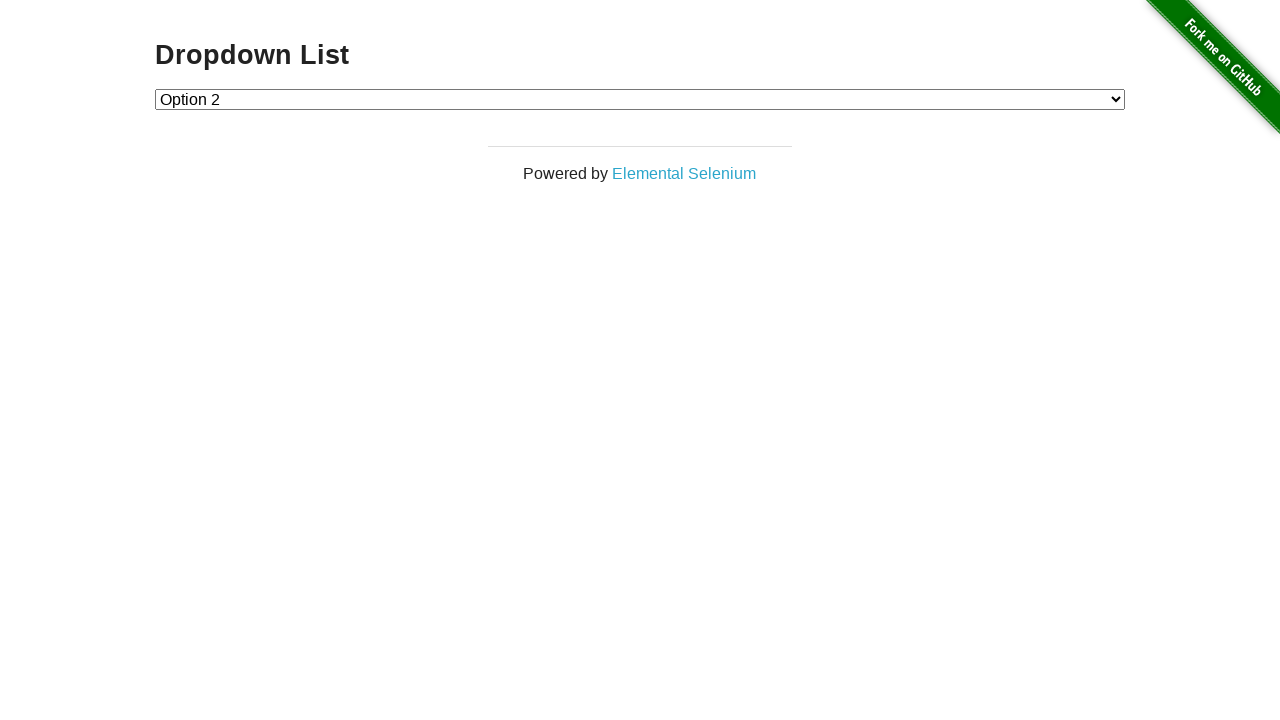

Verified Option 2 is now selected
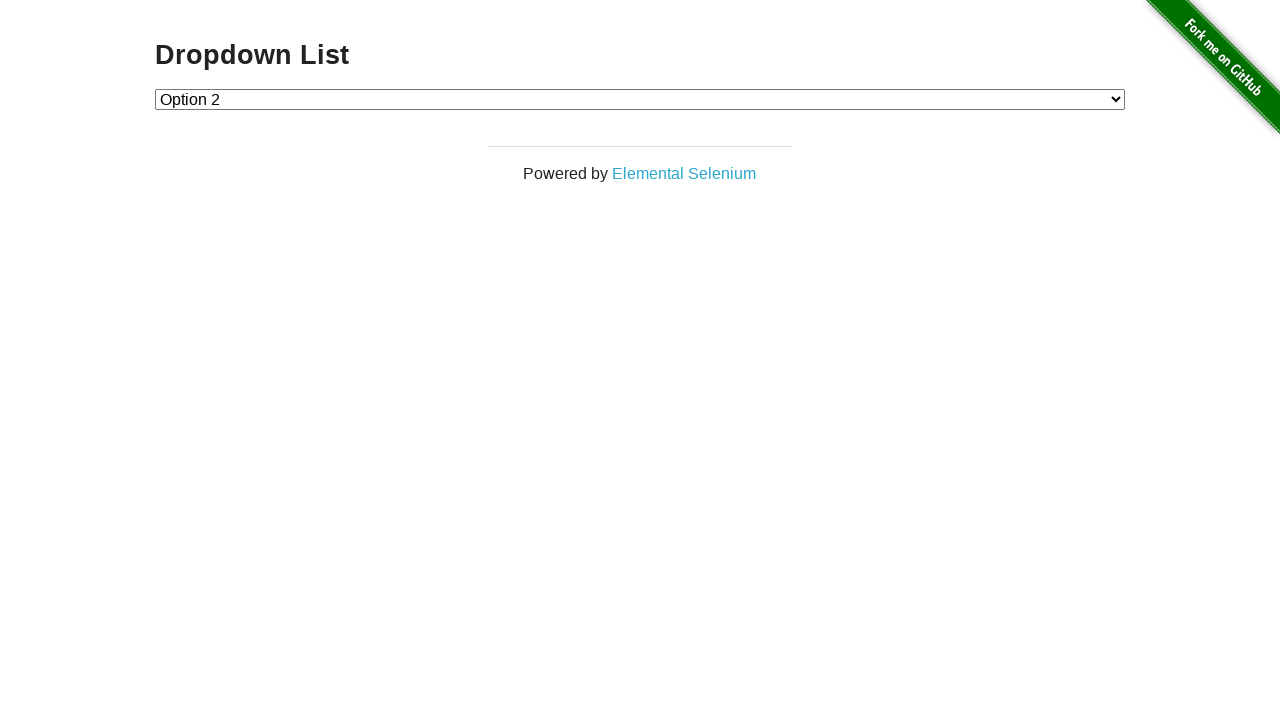

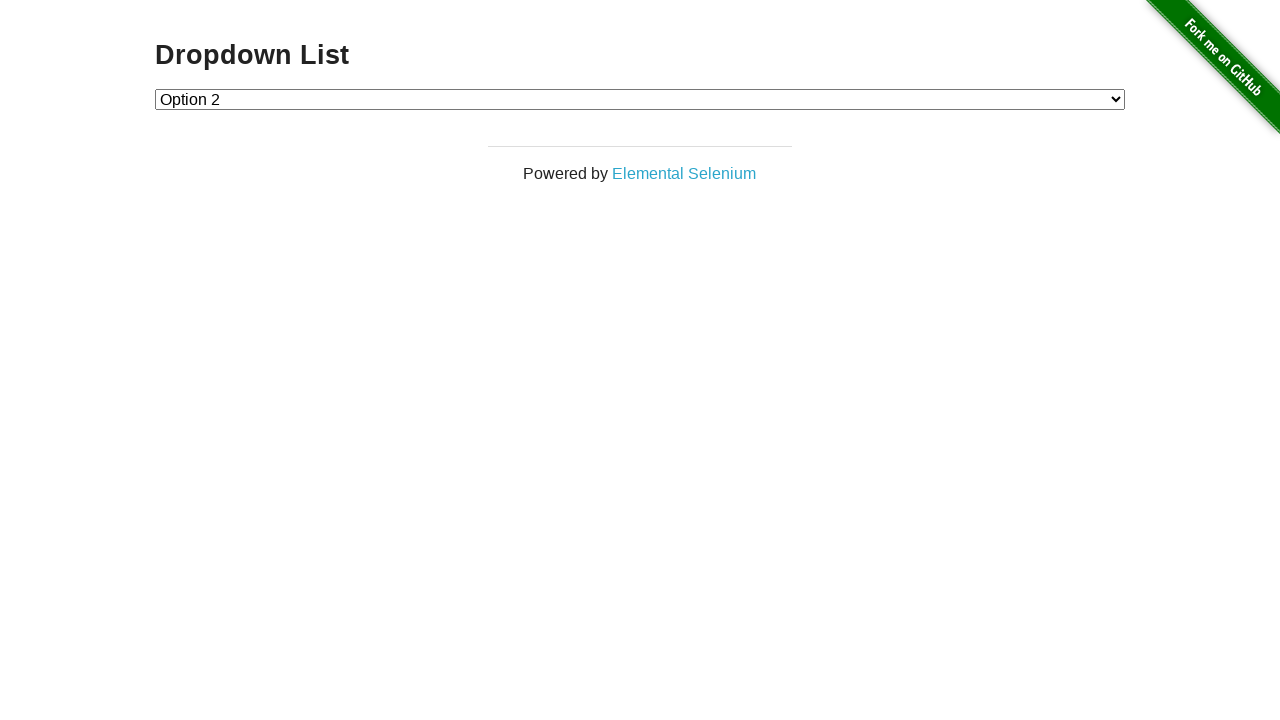